Tests filling out GitHub's advanced search form by entering a search term, repository owner, date filter, and selecting a programming language, then submitting the form and waiting for results to load.

Starting URL: https://github.com/search/advanced

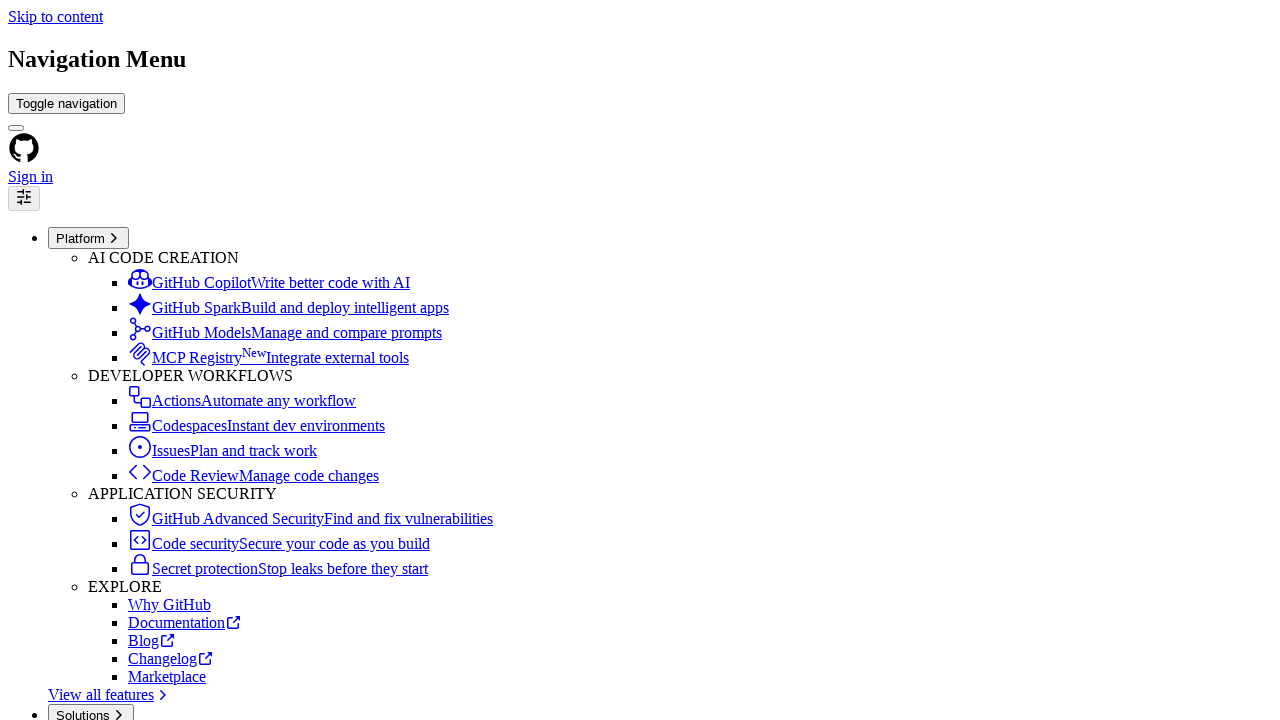

Filled main search input with 'web-scraping' on #adv_code_search input.js-advanced-search-input
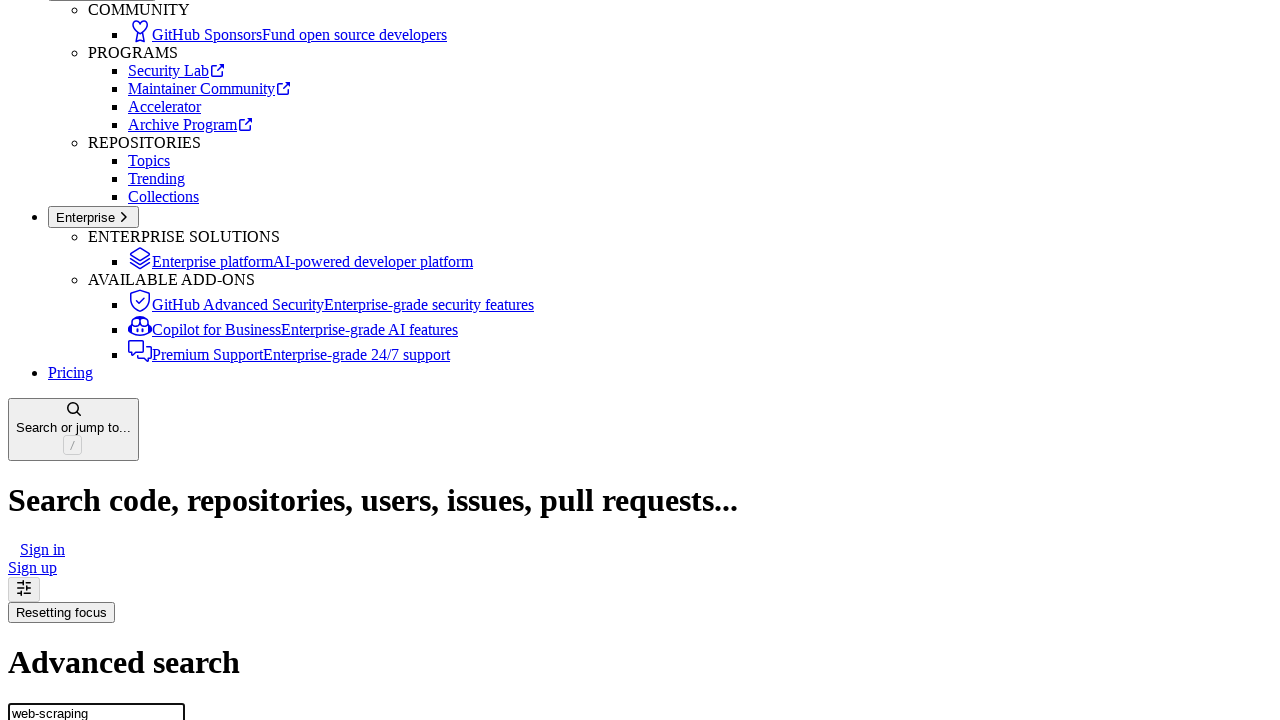

Filled repository owner field with 'microsoft' on #search_from
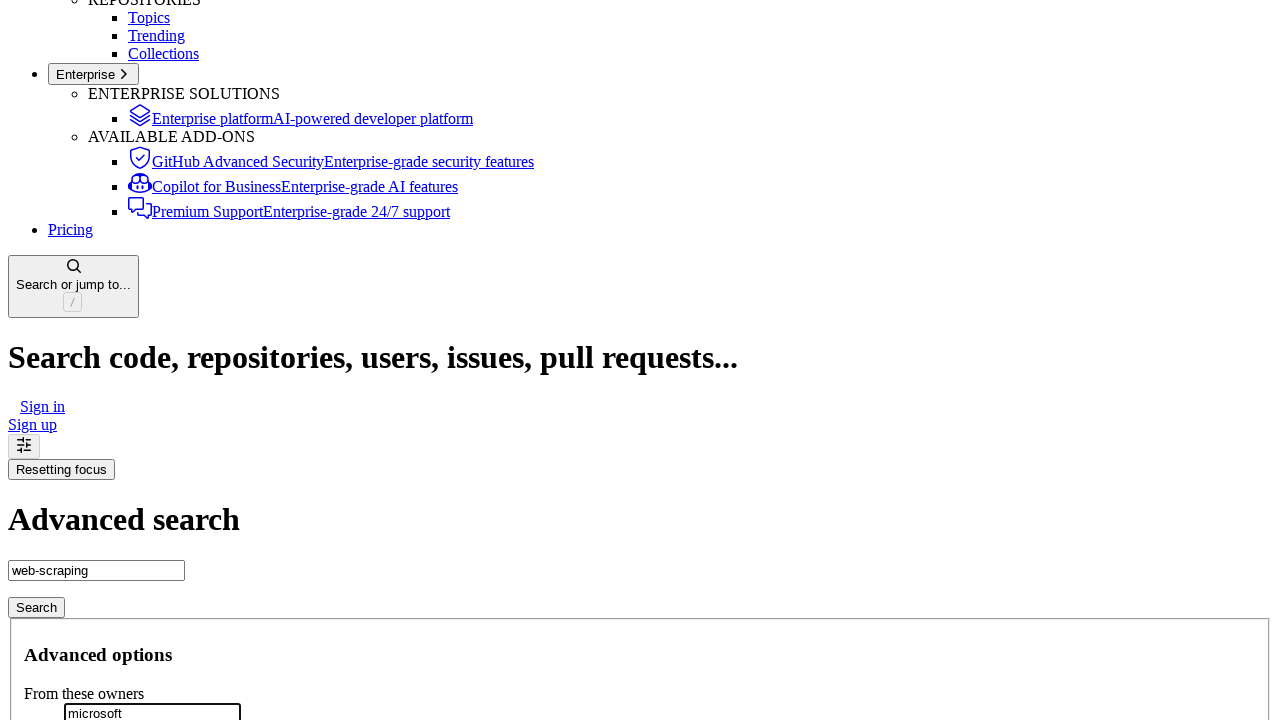

Filled date filter field with '>2020' on #search_date
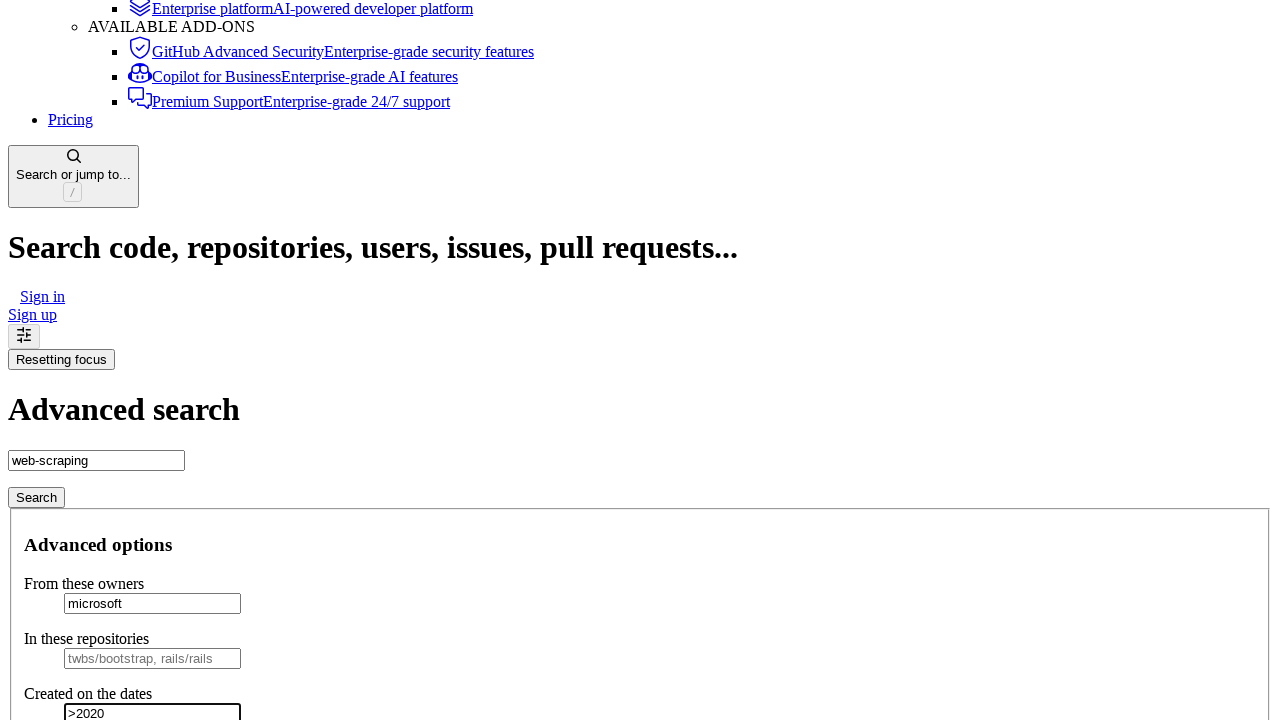

Selected 'Python' from programming language dropdown on select#search_language
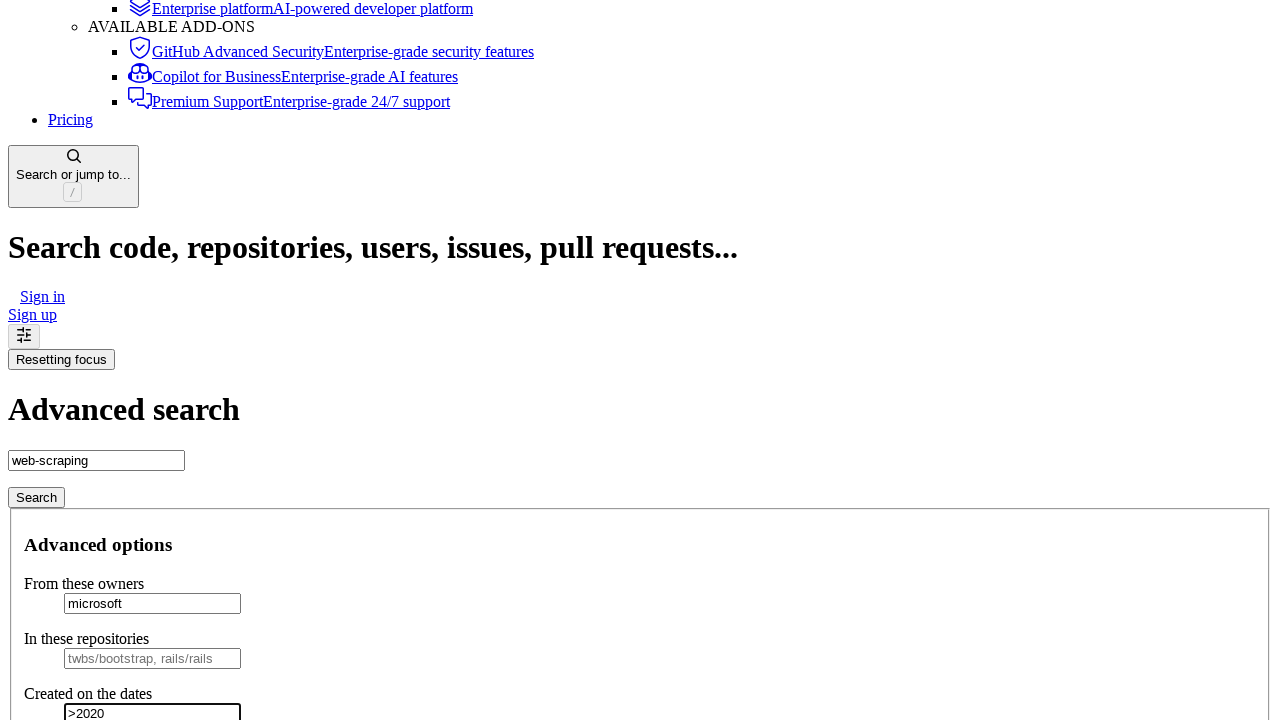

Clicked submit button to search GitHub advanced code search at (36, 497) on #adv_code_search button[type="submit"]
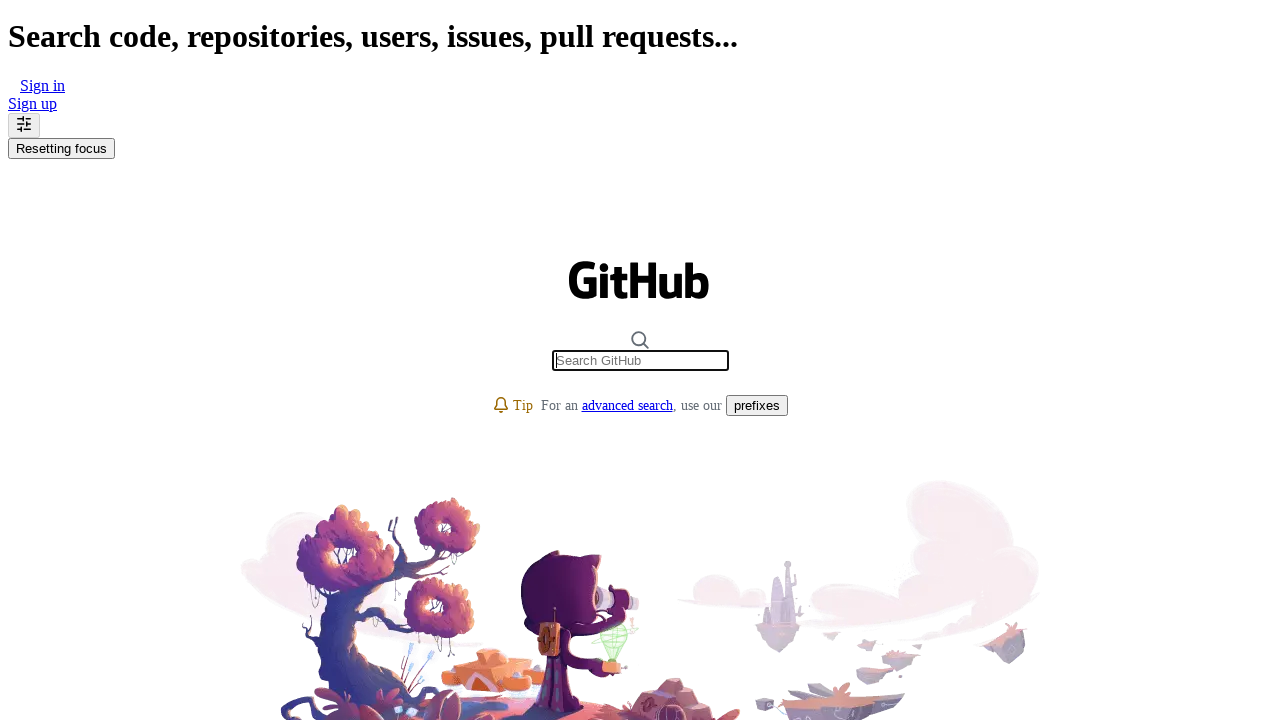

Search results page loaded and network idle
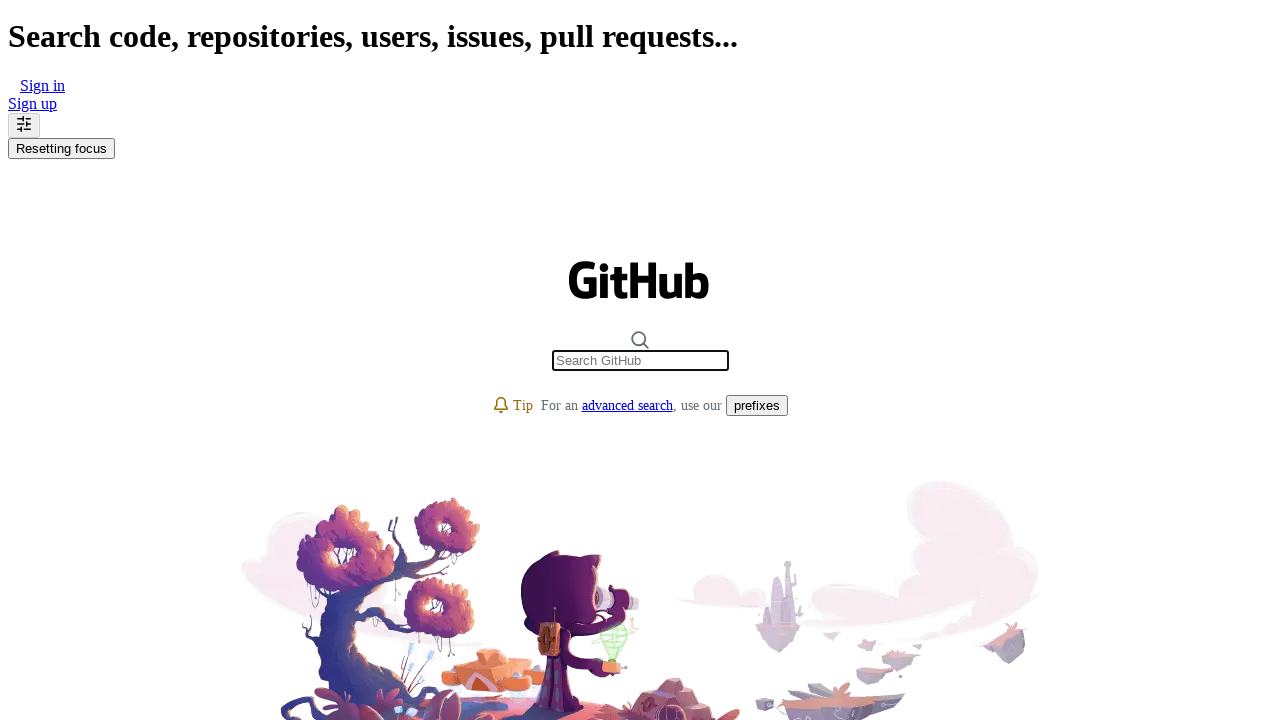

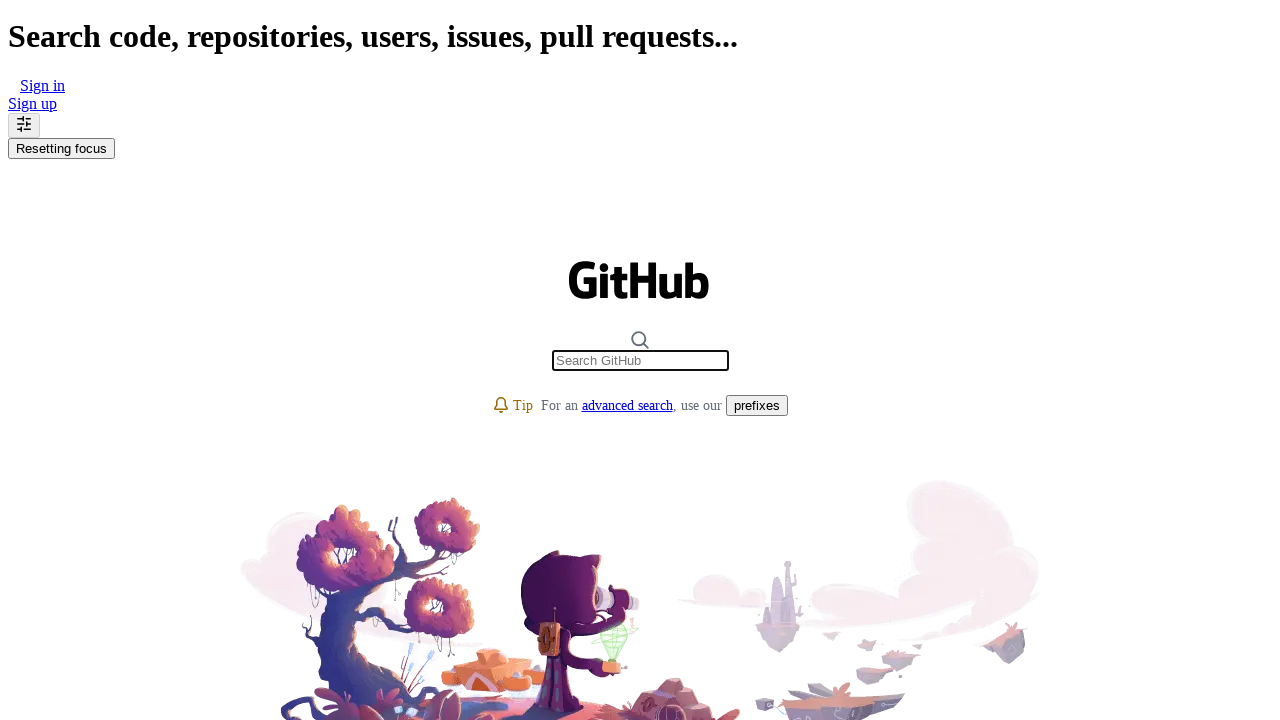